Navigates to Apple TV sports live collection page, scrolls to the bottom to load content, and verifies that match grid items are displayed.

Starting URL: https://tv.apple.com/pl/collection/live/edt.col.6754a13a-c8e1-4a44-b2ea-0f257d32b815?ctx_cvs=edt.cvs.63b51506-dbce-42de-bff0-4a0b7a757f47&ctx_shelf=edt.shelf.66c8ce4b-897e-48e9-b42c-9b1b9ce6caea&ctx_brand=tvs.sbd.7000

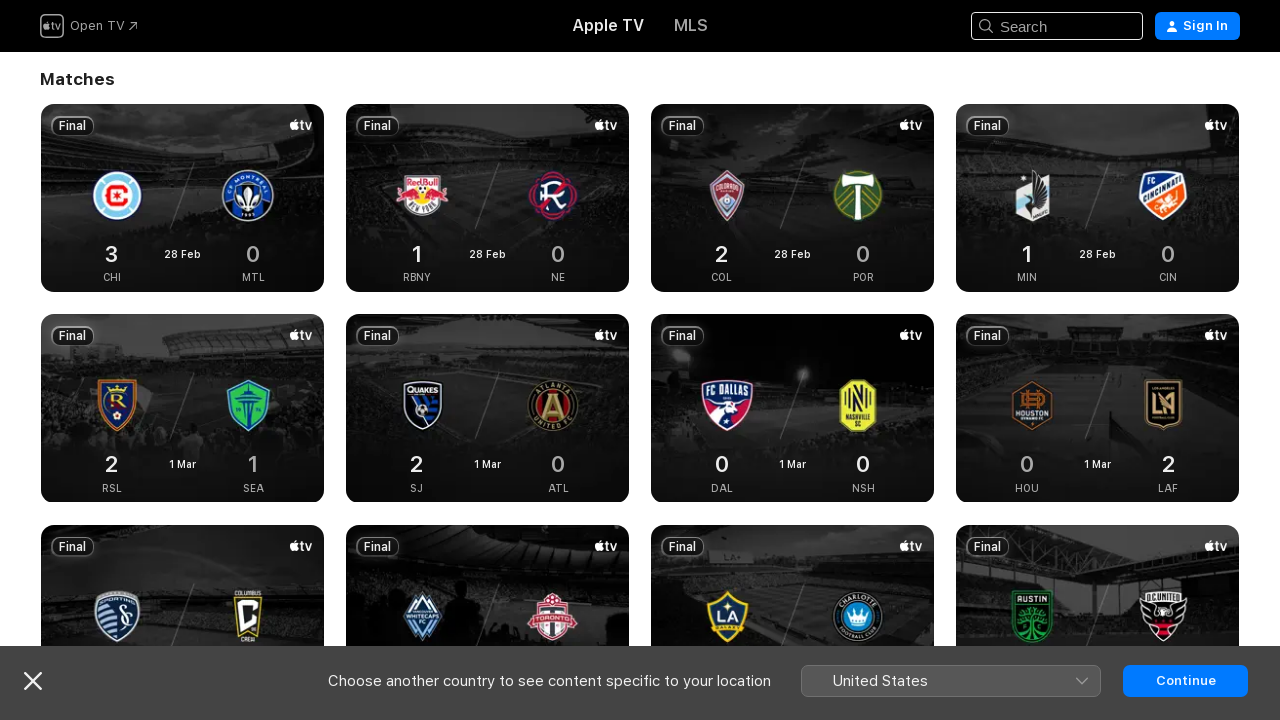

Clicked on page body to focus at (640, 360) on body
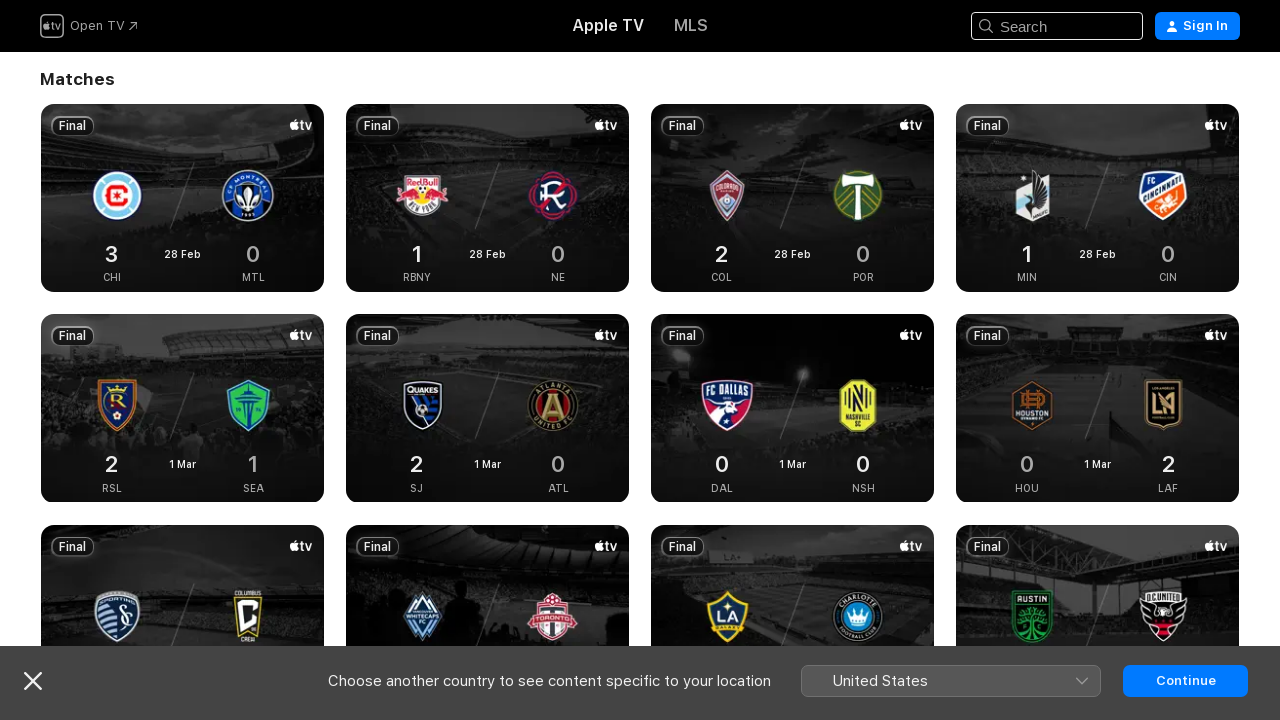

Pressed End key to scroll to bottom of page
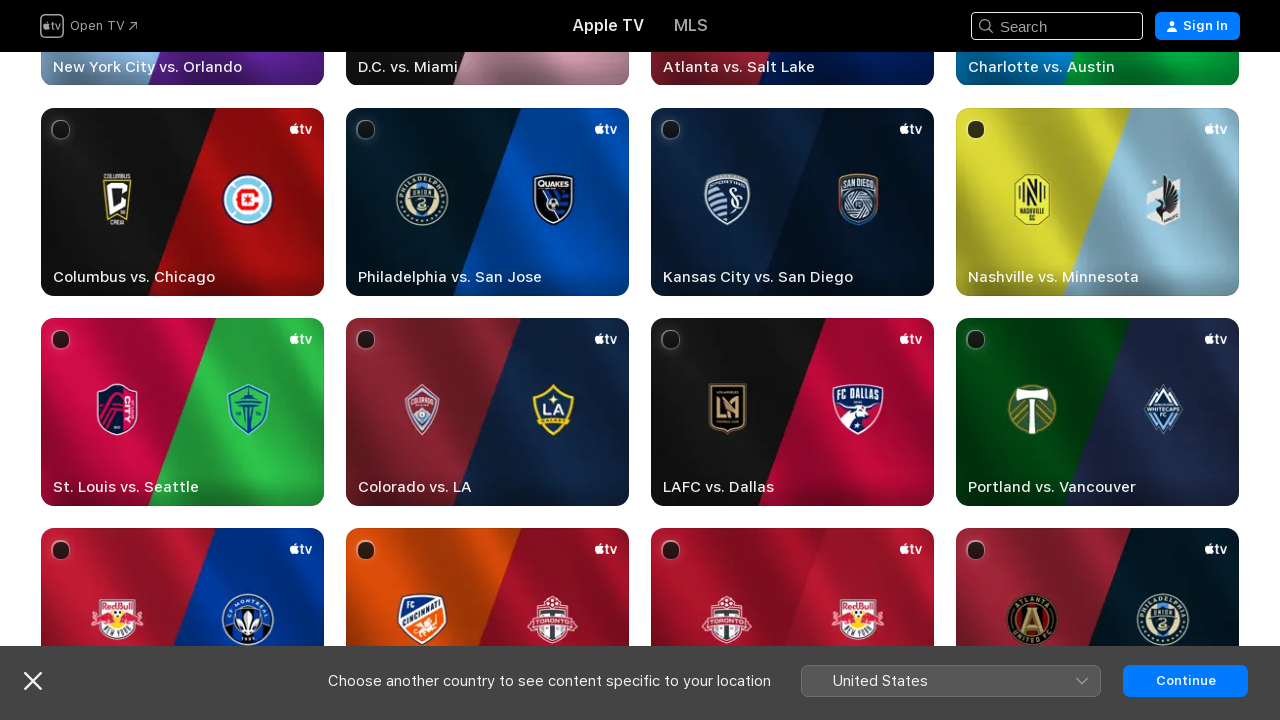

Waited 1 second for content to load
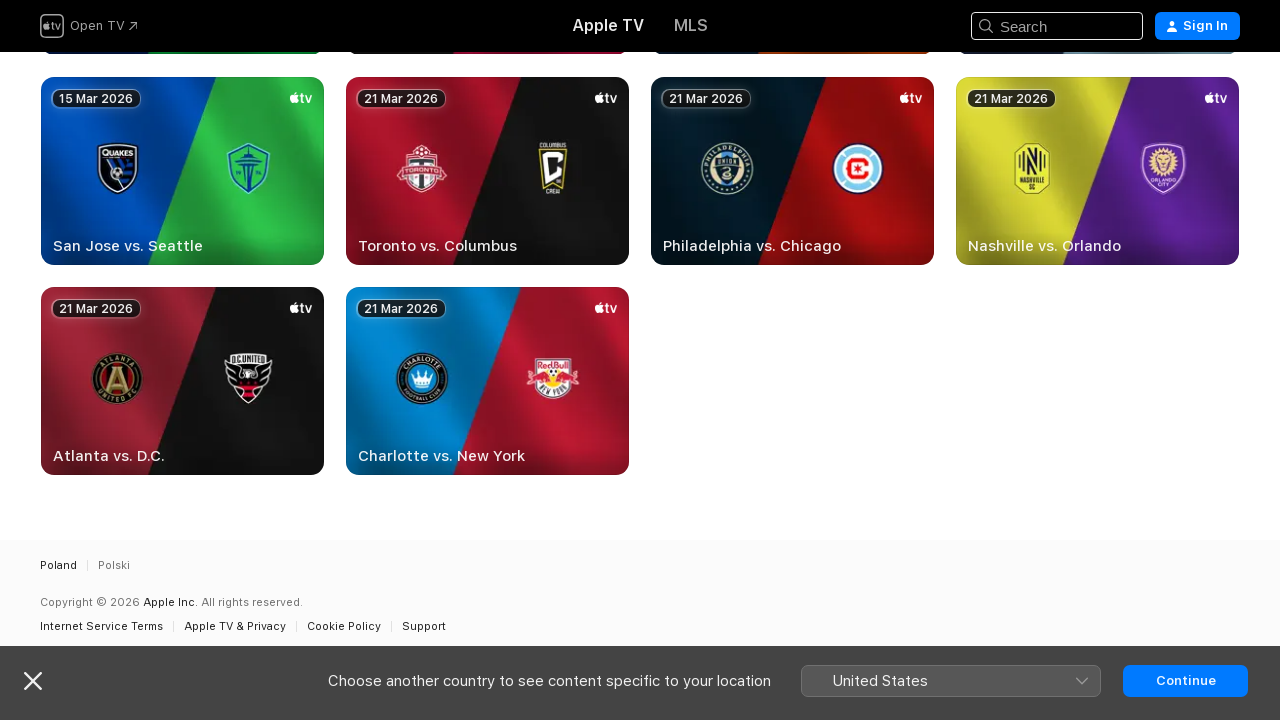

Pressed End key again to scroll further and ensure all content loads
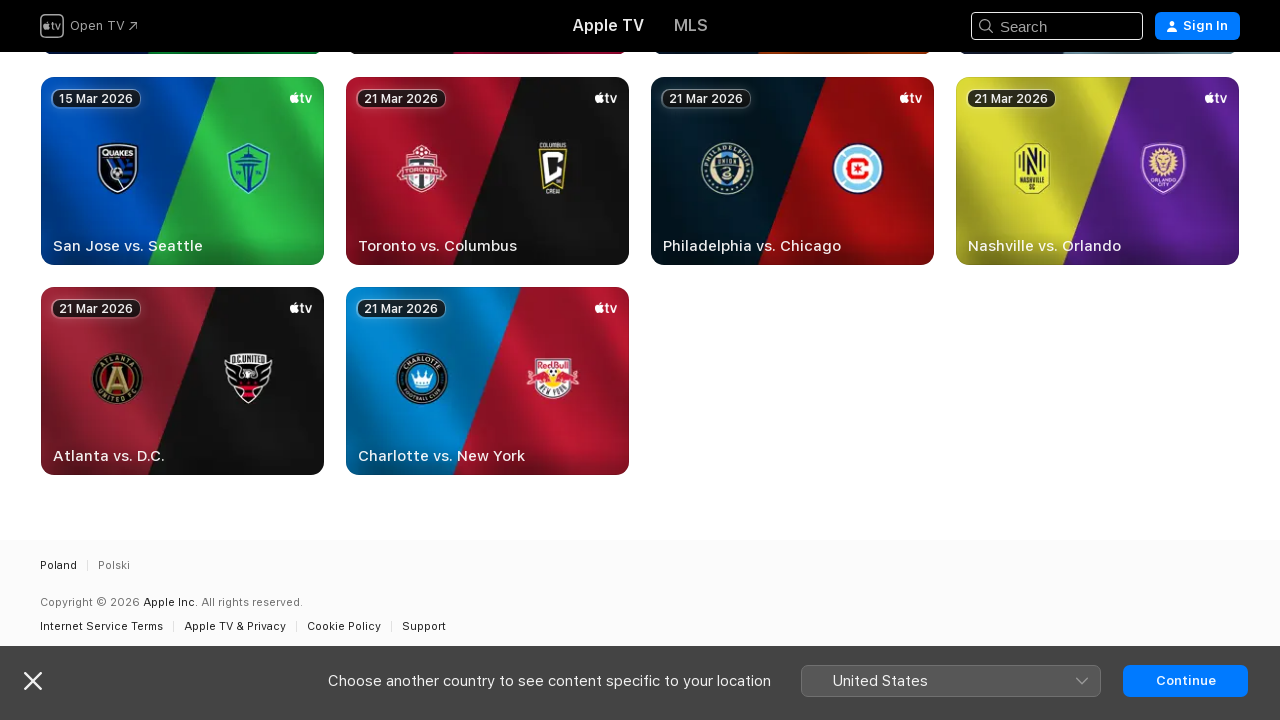

Match grid items appeared on page
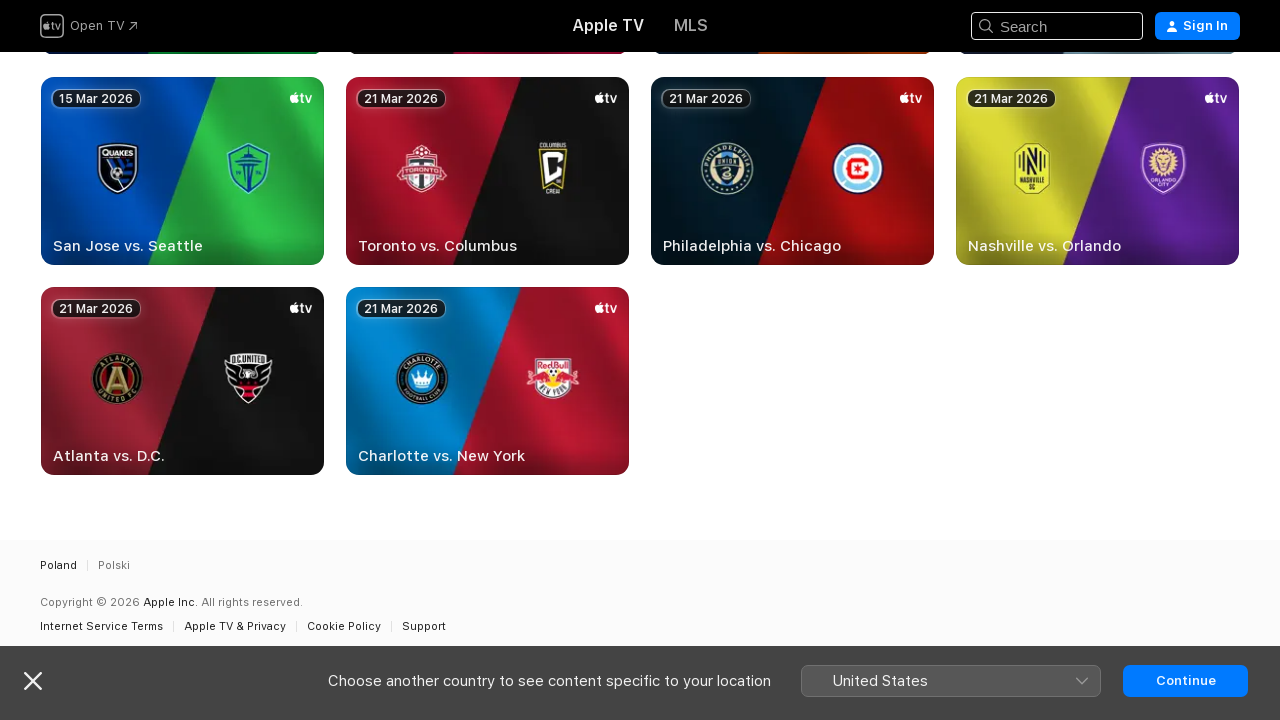

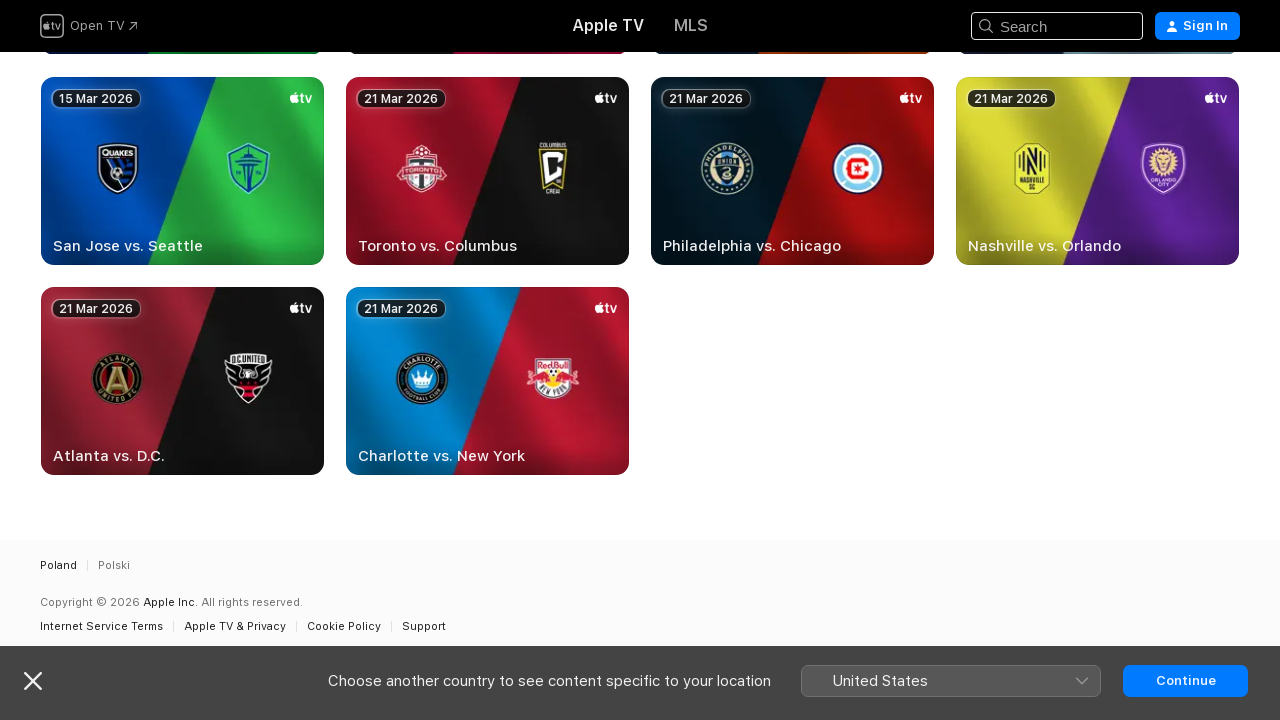